Tests registration form by filling first name, last name, and email fields, then verifies successful registration message

Starting URL: http://suninjuly.github.io/registration1.html

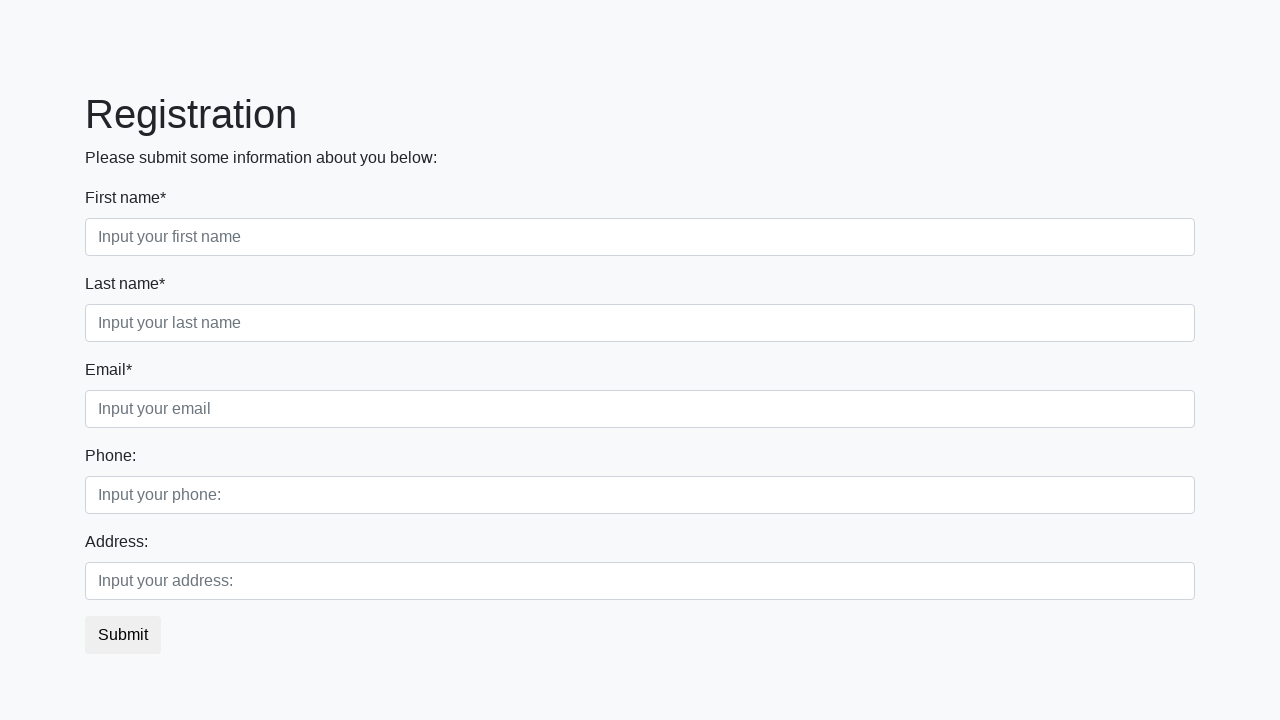

Filled first name field with 'John' on .form-control.first[placeholder='Input your first name']
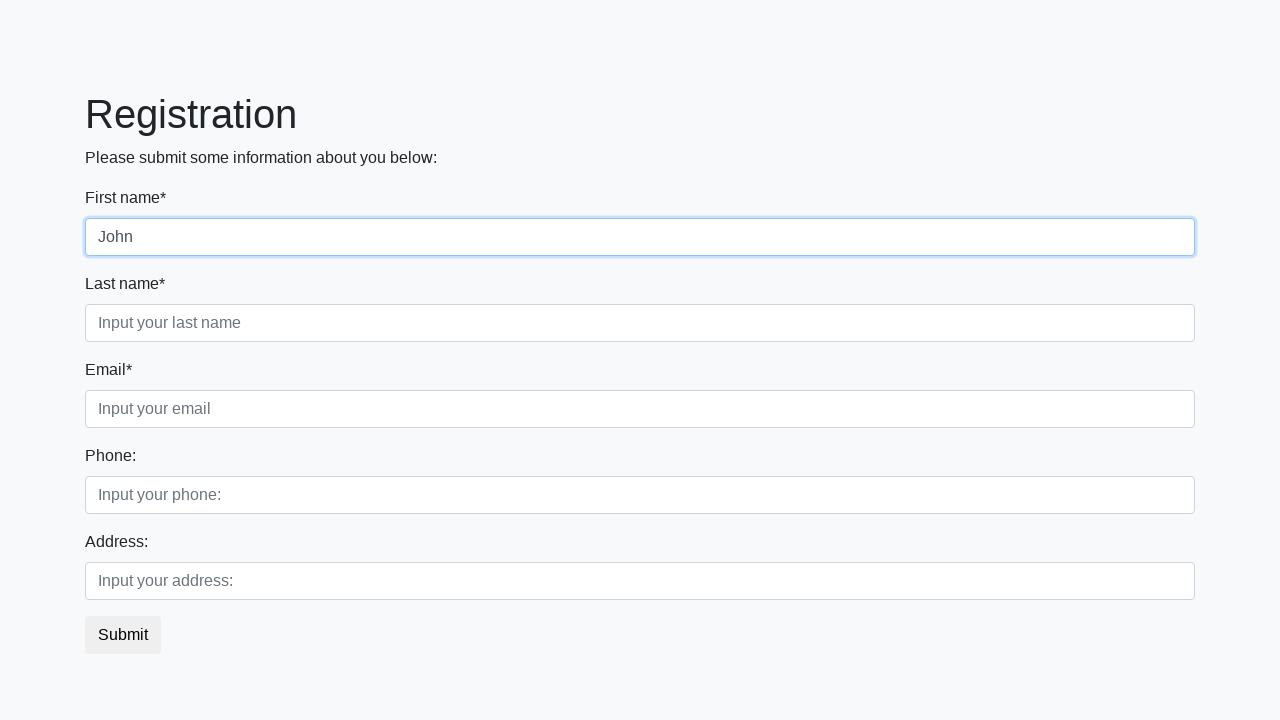

Filled last name field with 'Smith' on .form-control.second[placeholder='Input your last name']
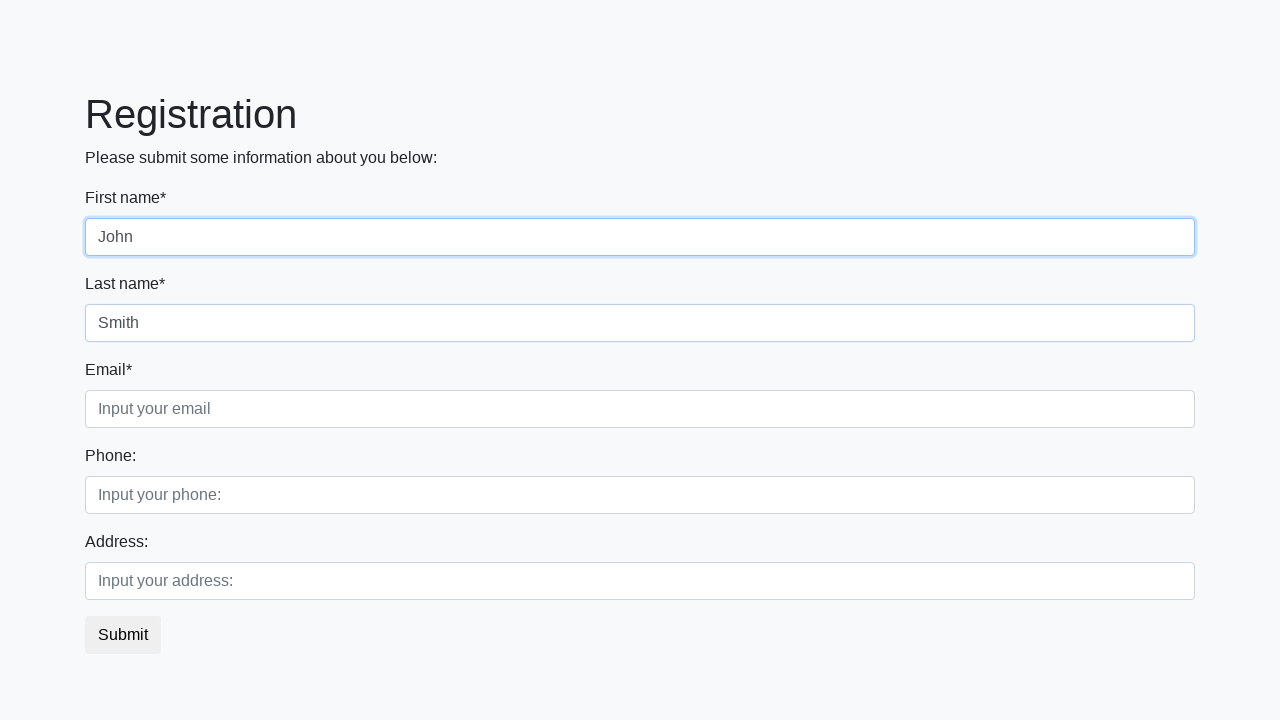

Filled email field with 'john.smith@example.com' on .form-control.third
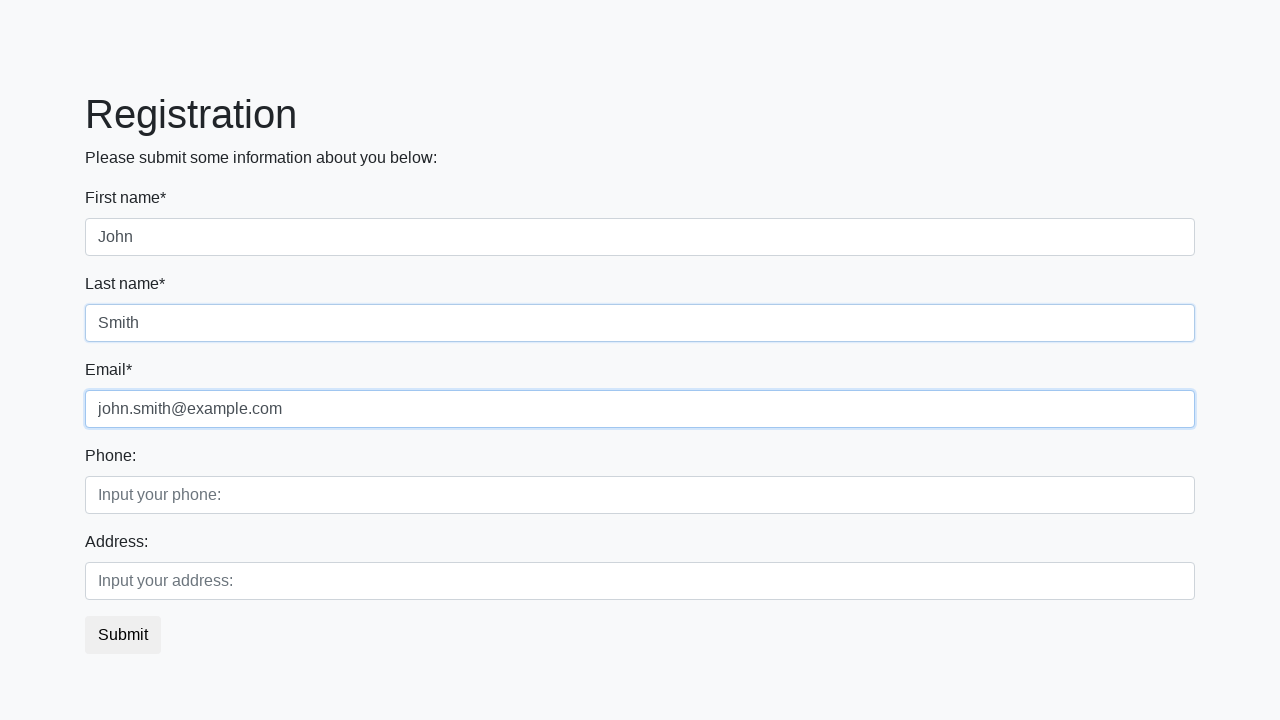

Clicked submit button to register at (123, 635) on [type='submit']
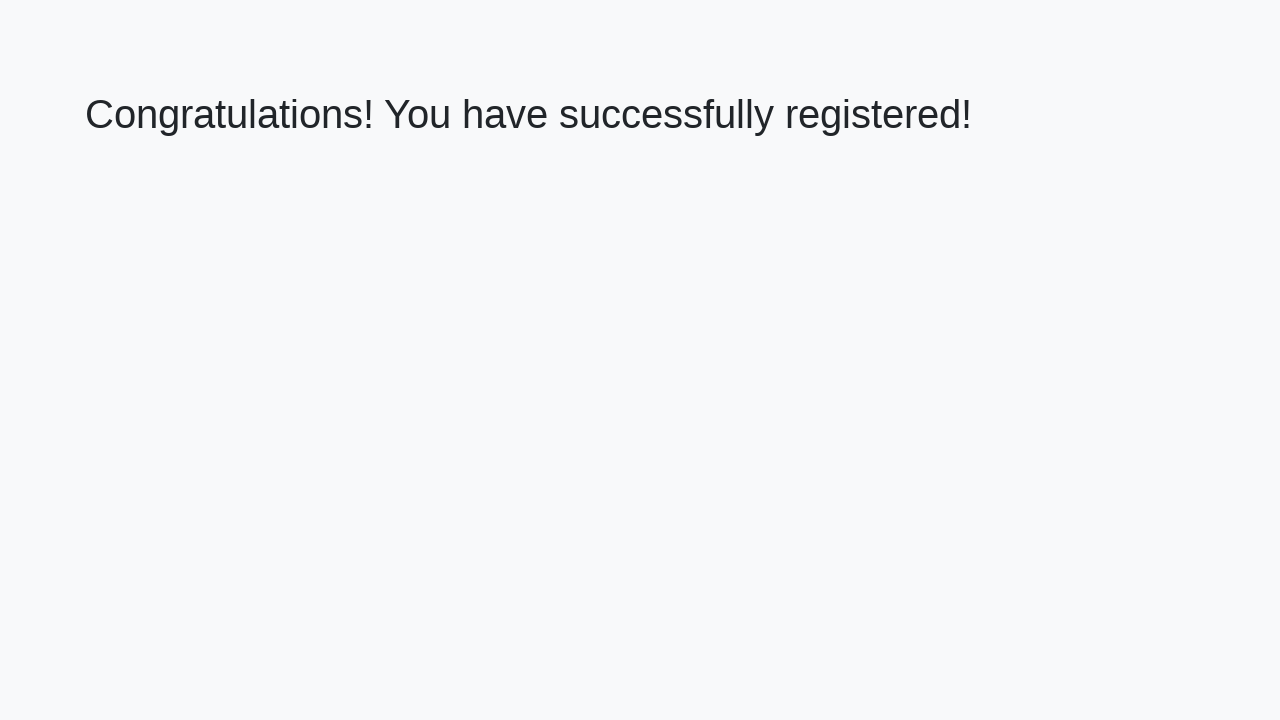

Success message header loaded
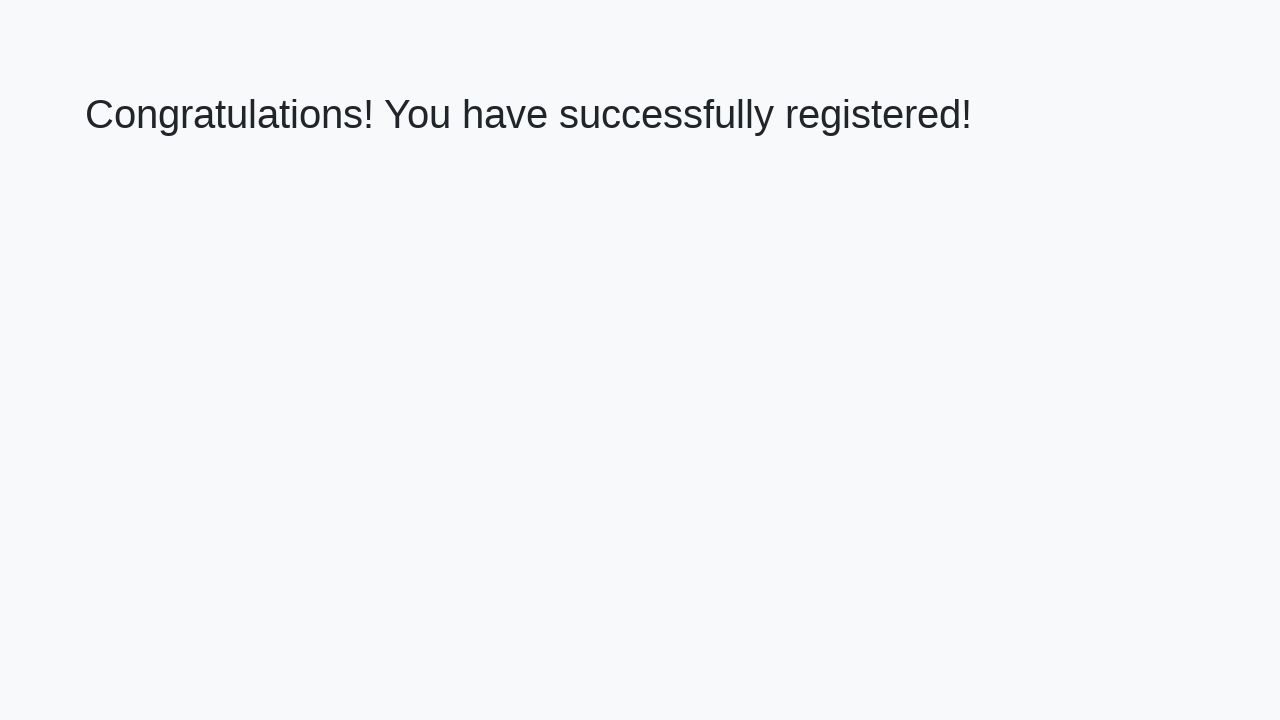

Retrieved success message text
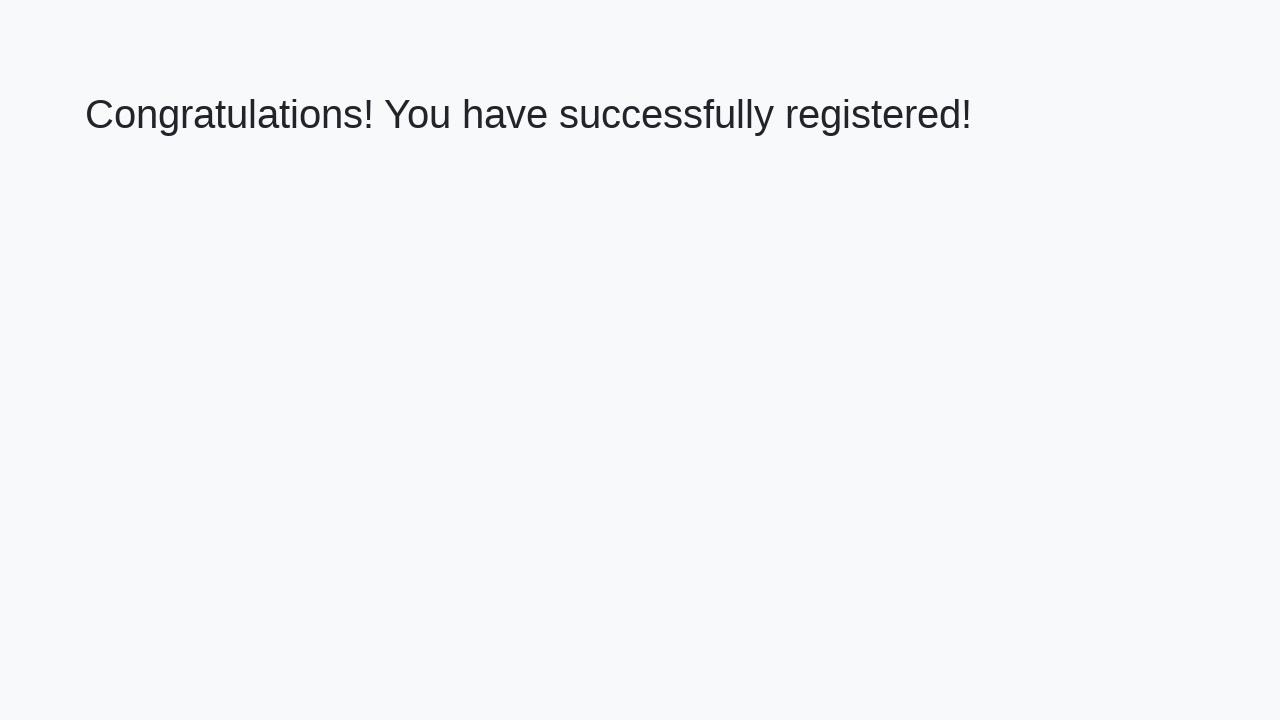

Verified success message: 'Congratulations! You have successfully registered!'
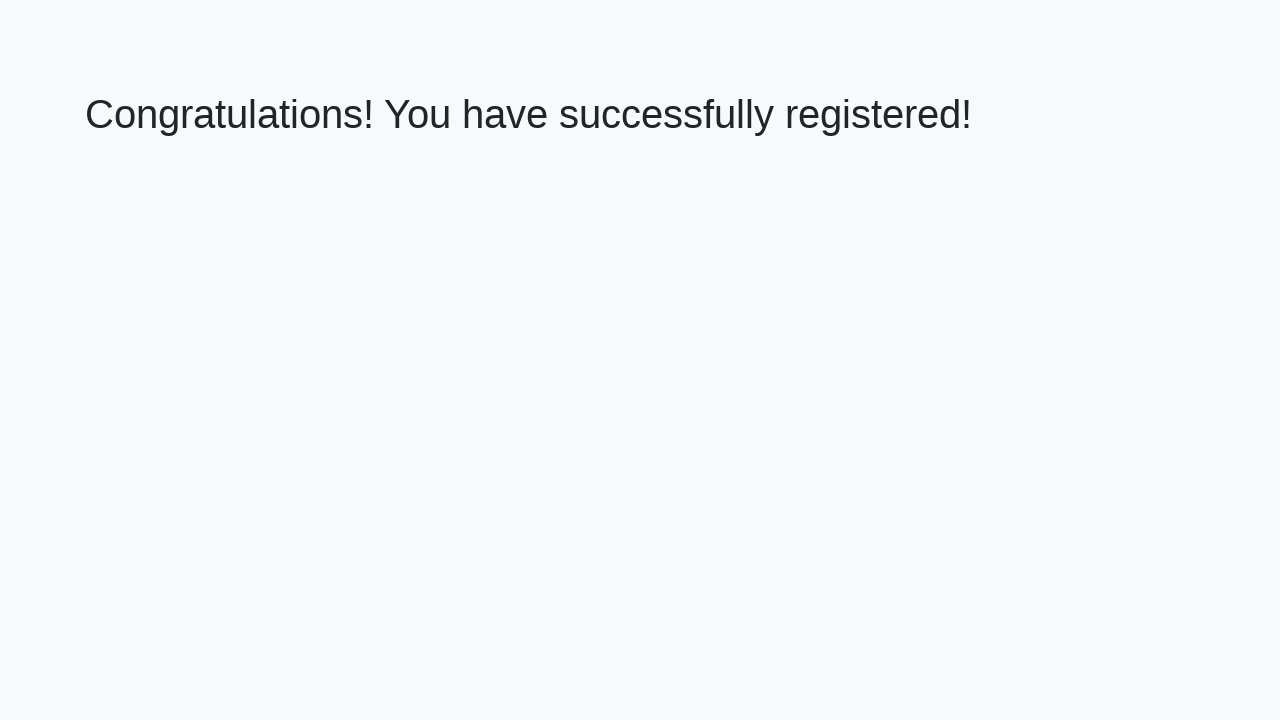

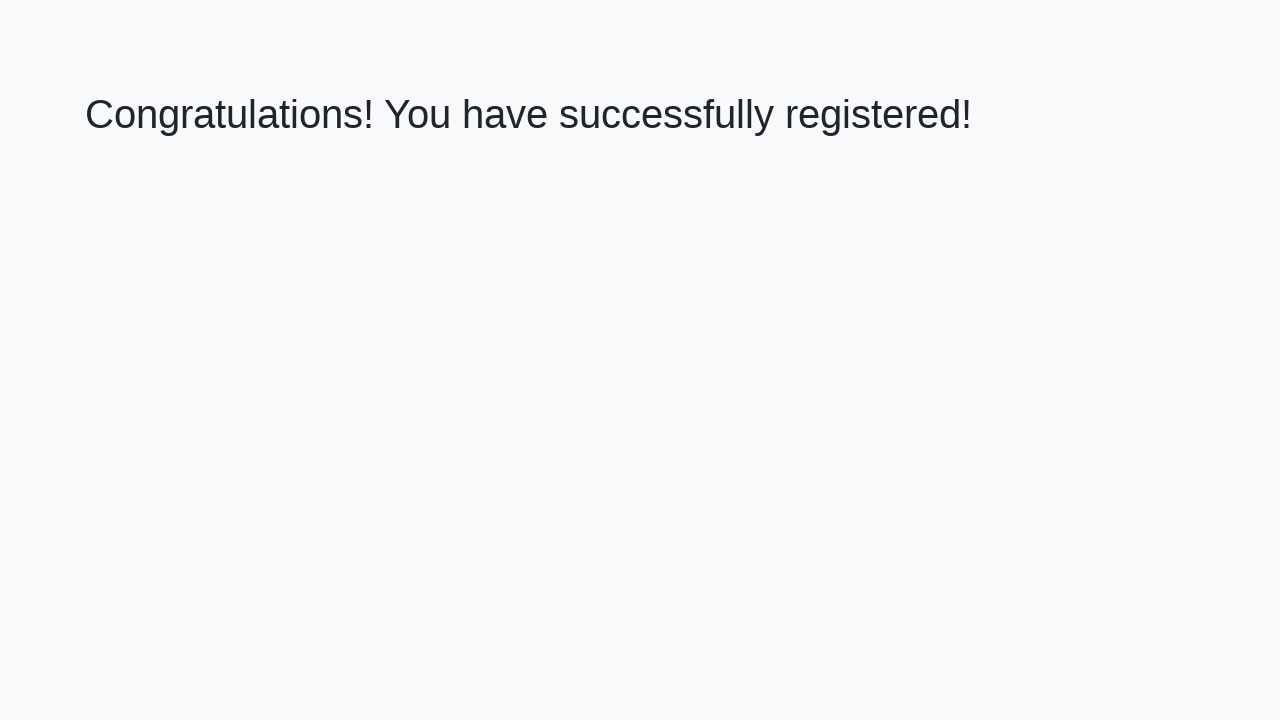